Tests form interactions on a demo QA site by selecting all hobby checkboxes in the practice form

Starting URL: https://demoqa.com/automation-practice-form

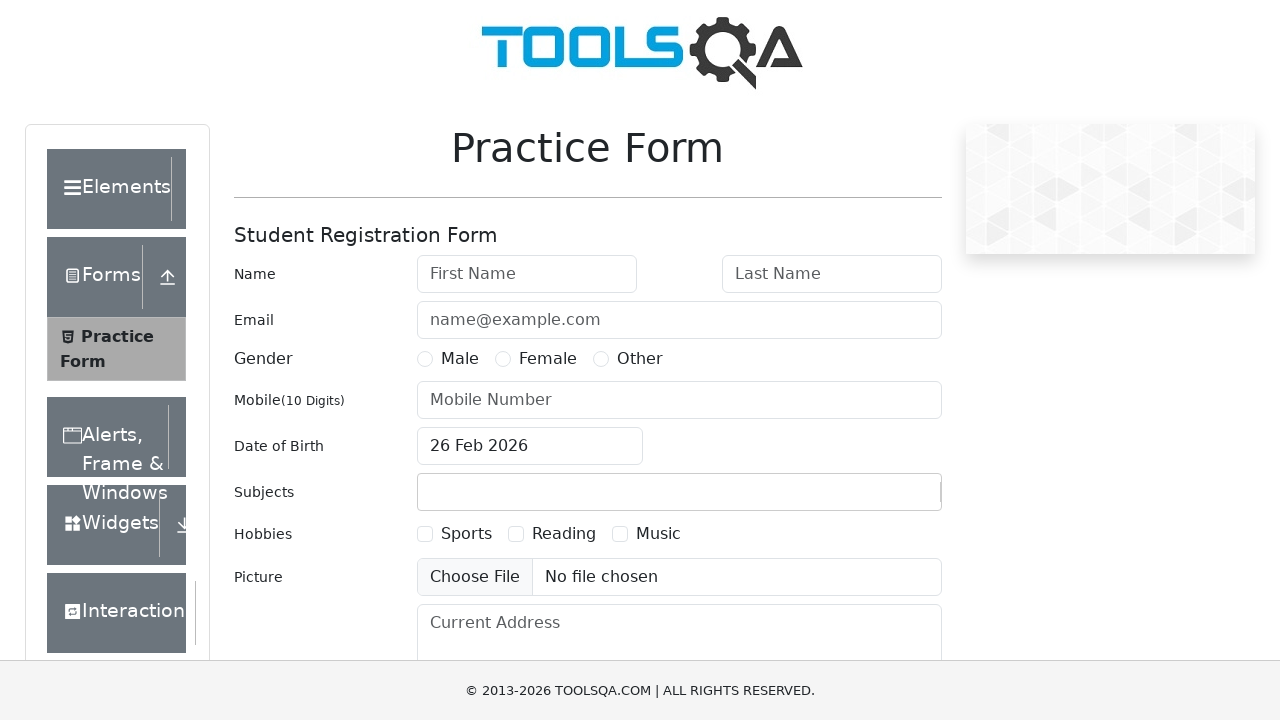

Navigated to practice form page
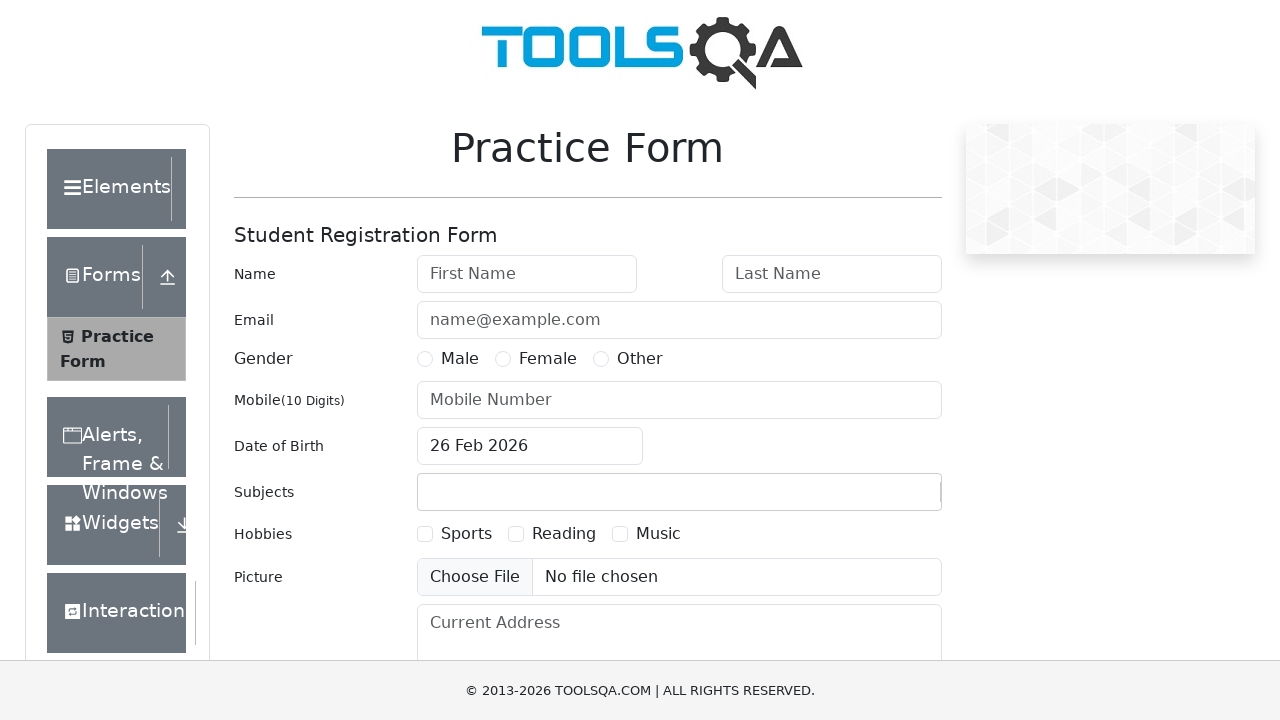

Located all hobby checkboxes on the form
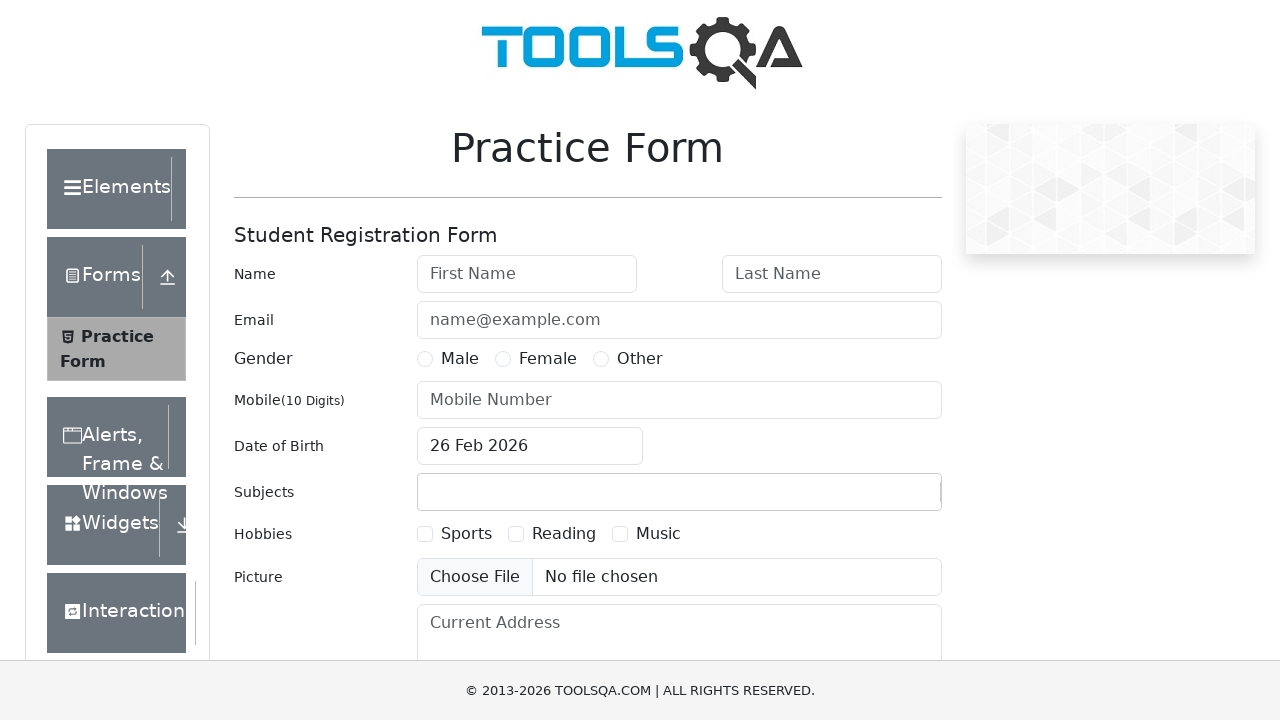

Clicked an unchecked hobby checkbox to select it
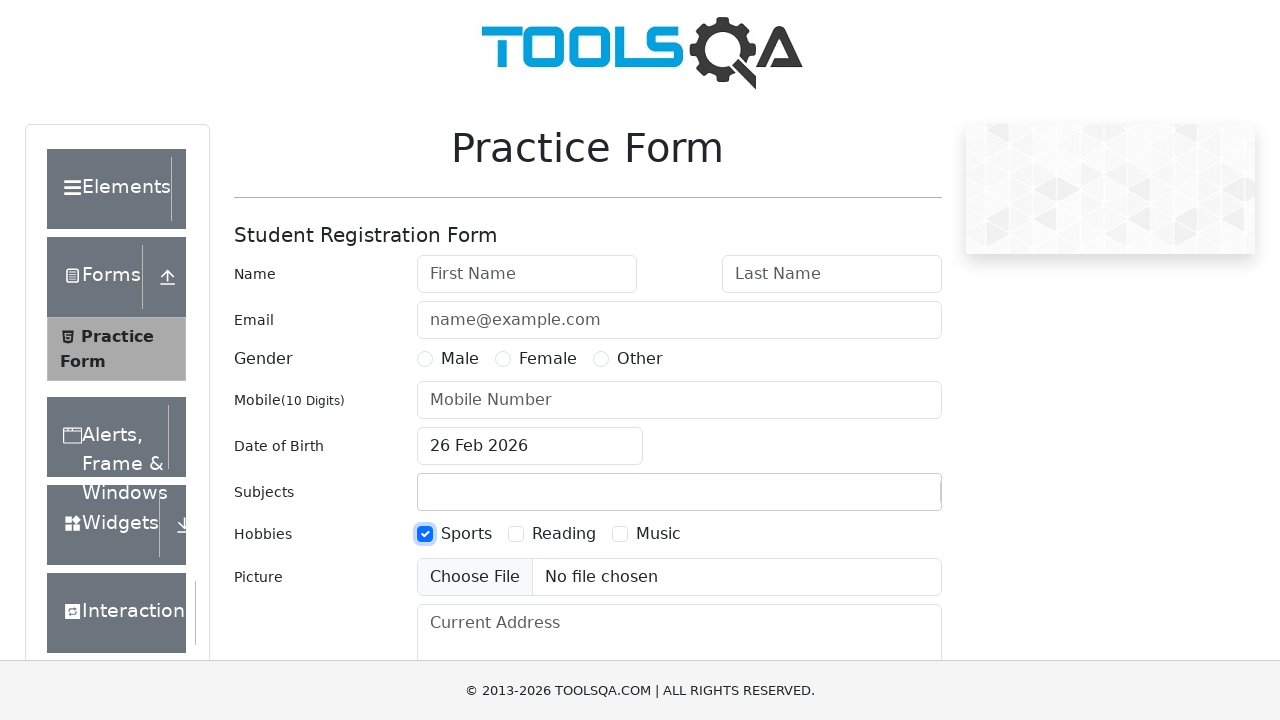

Clicked an unchecked hobby checkbox to select it
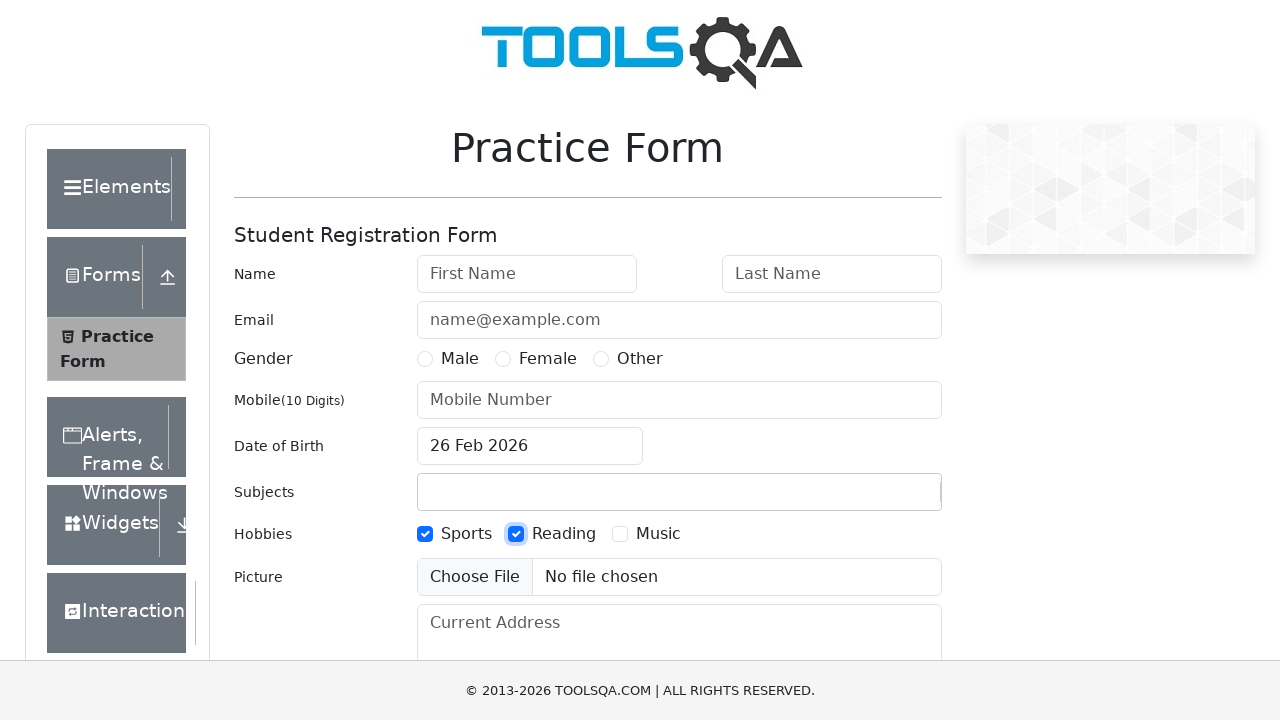

Clicked an unchecked hobby checkbox to select it
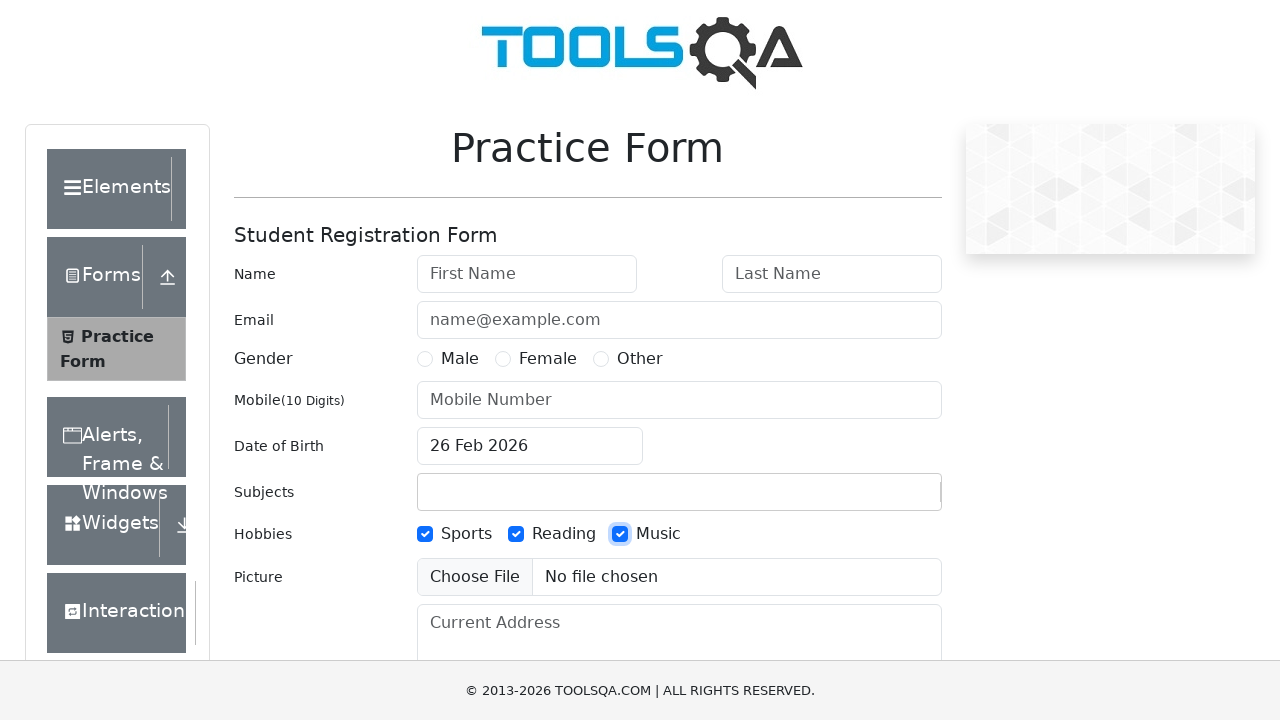

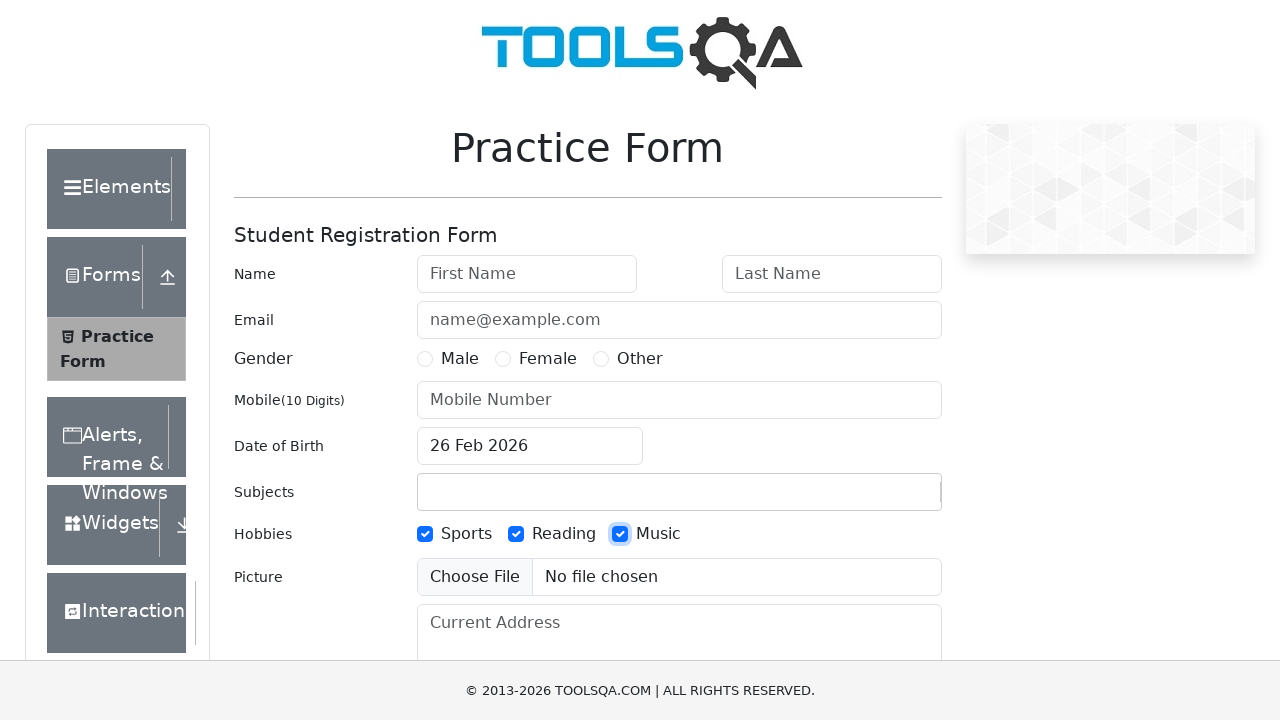